Tests scroll functionality by scrolling down to footer and using scroll up arrow button to return to top

Starting URL: http://automationexercise.com

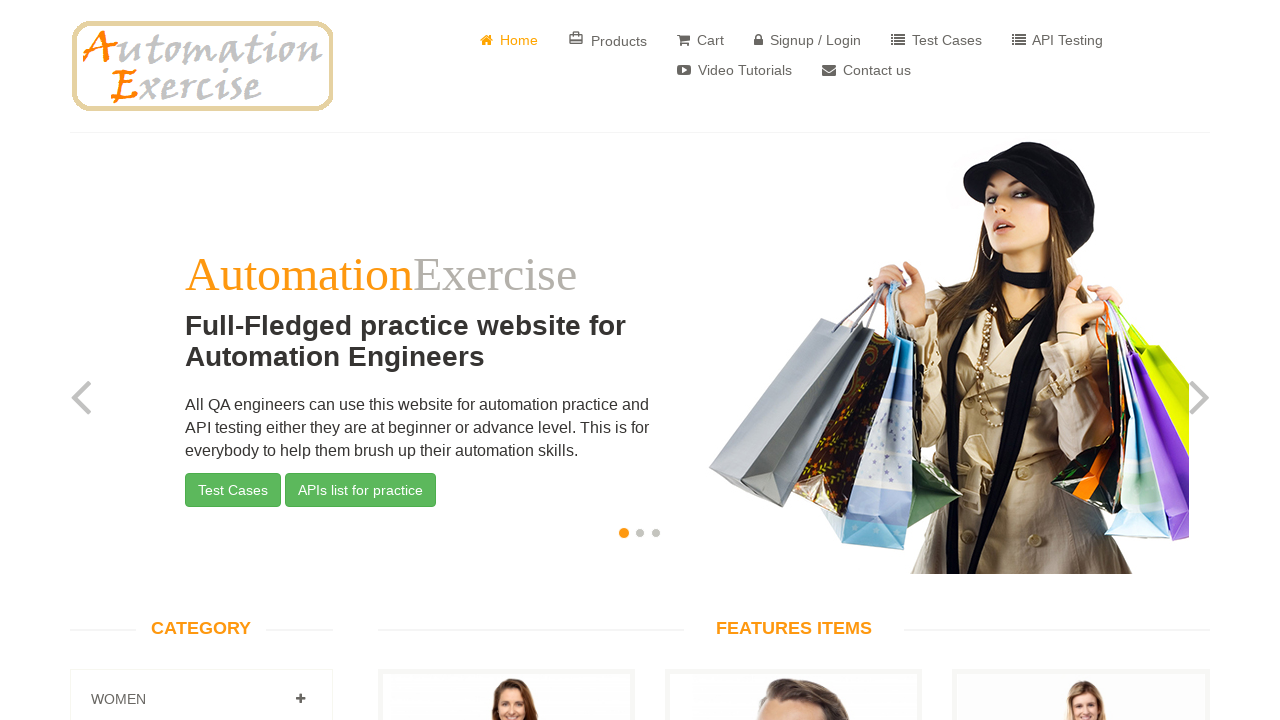

Scrolled down to footer
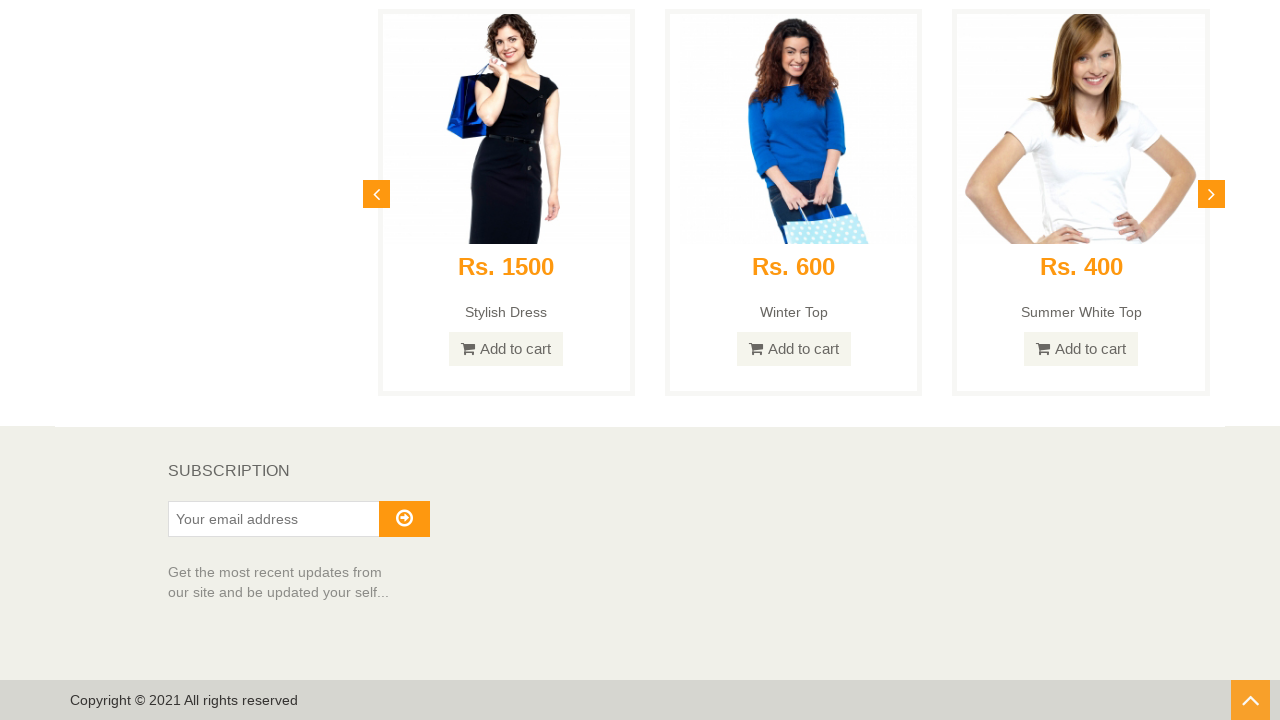

Clicked scroll up arrow button to return to top at (1250, 700) on #scrollUp
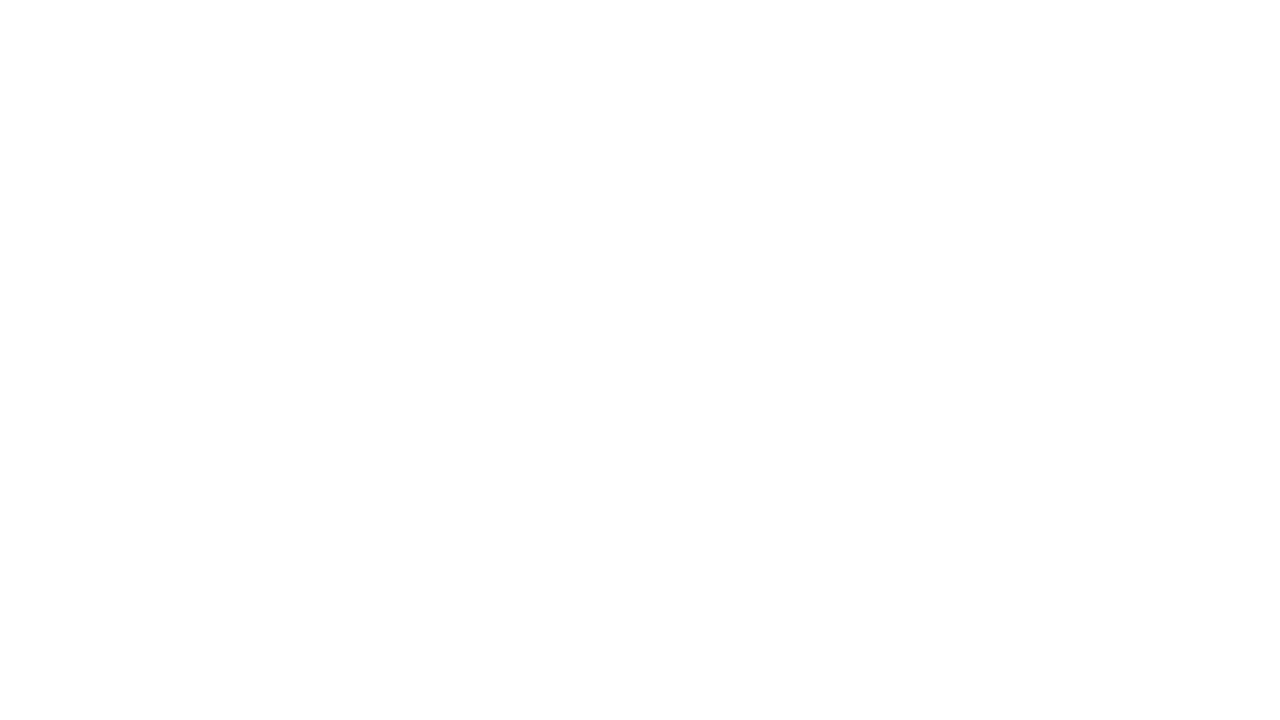

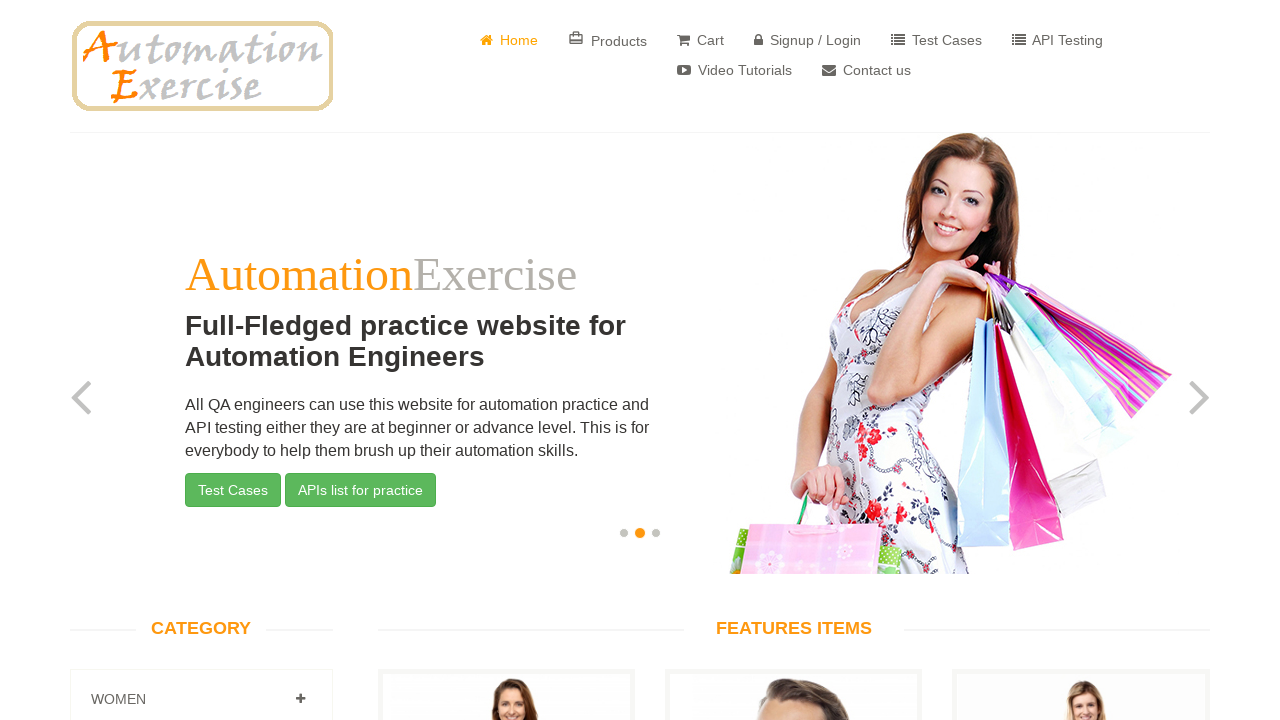